Navigates to a contact form website and maximizes the browser window to verify the page loads successfully.

Starting URL: https://www.mycontactform.com/

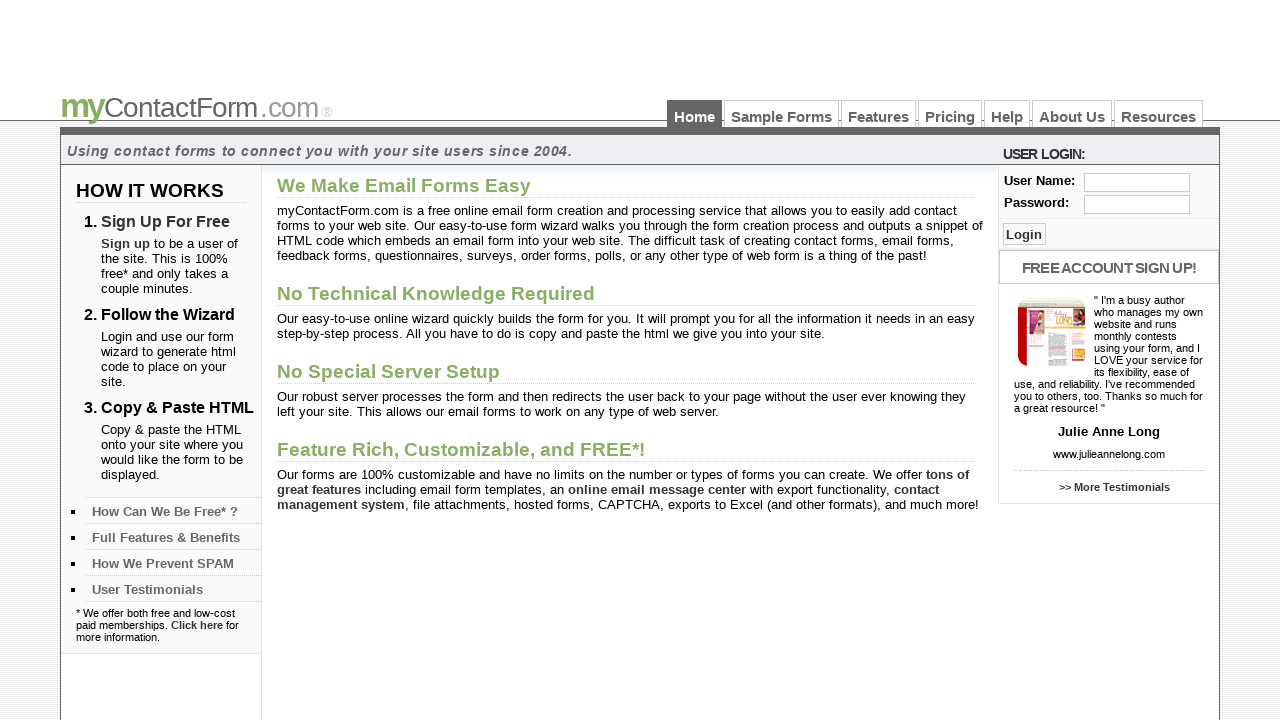

Navigated to contact form website at https://www.mycontactform.com/
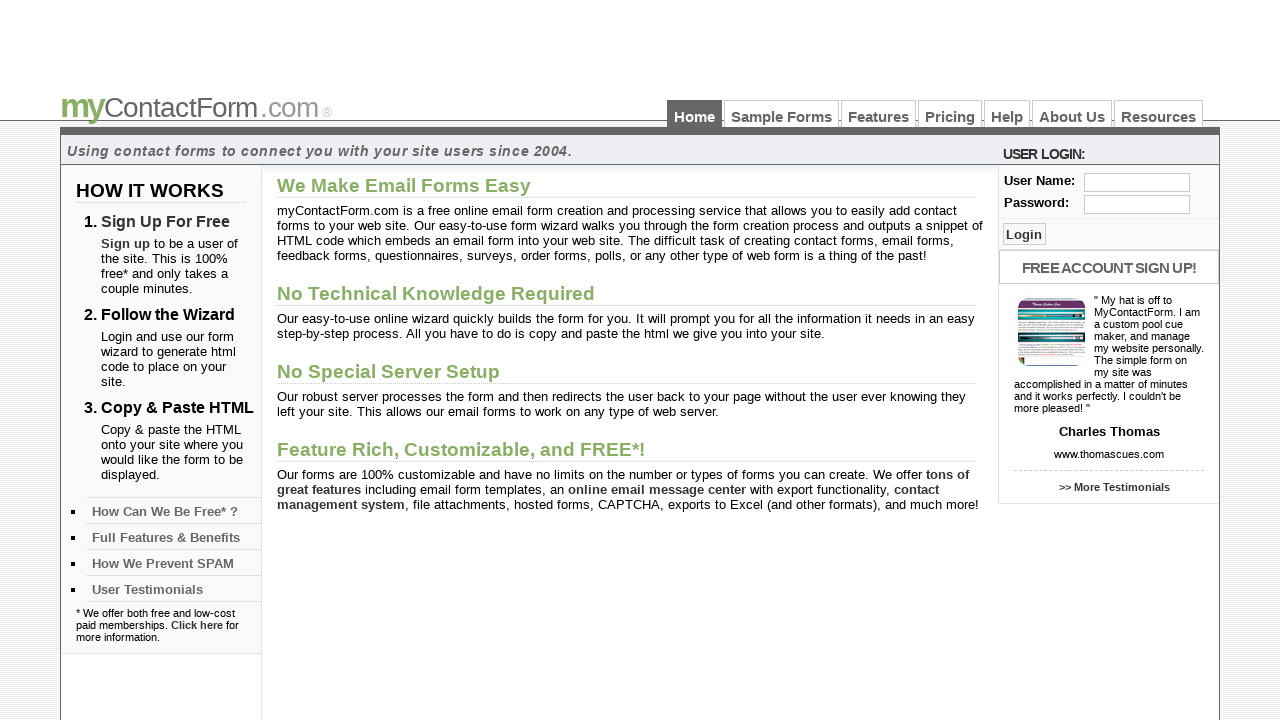

Maximized browser window to 1920x1080
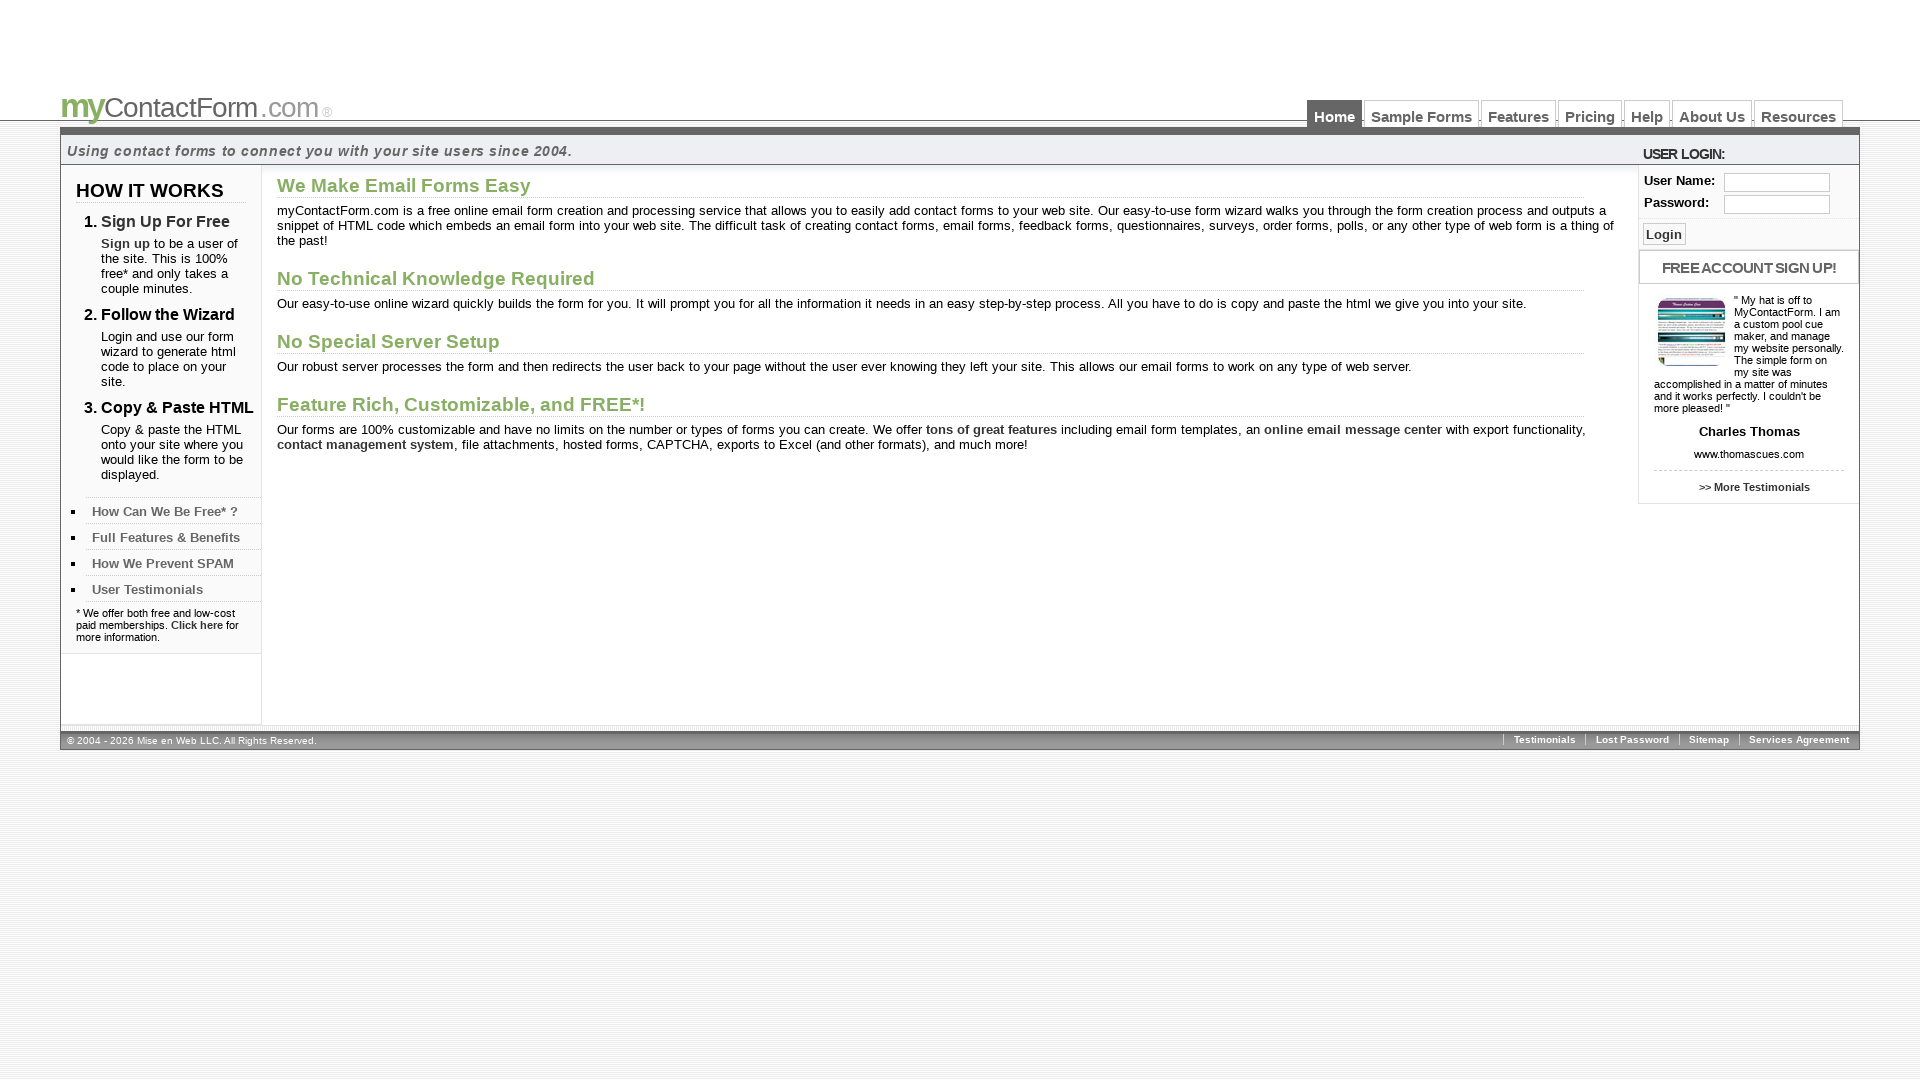

Page loaded successfully and DOM content fully rendered
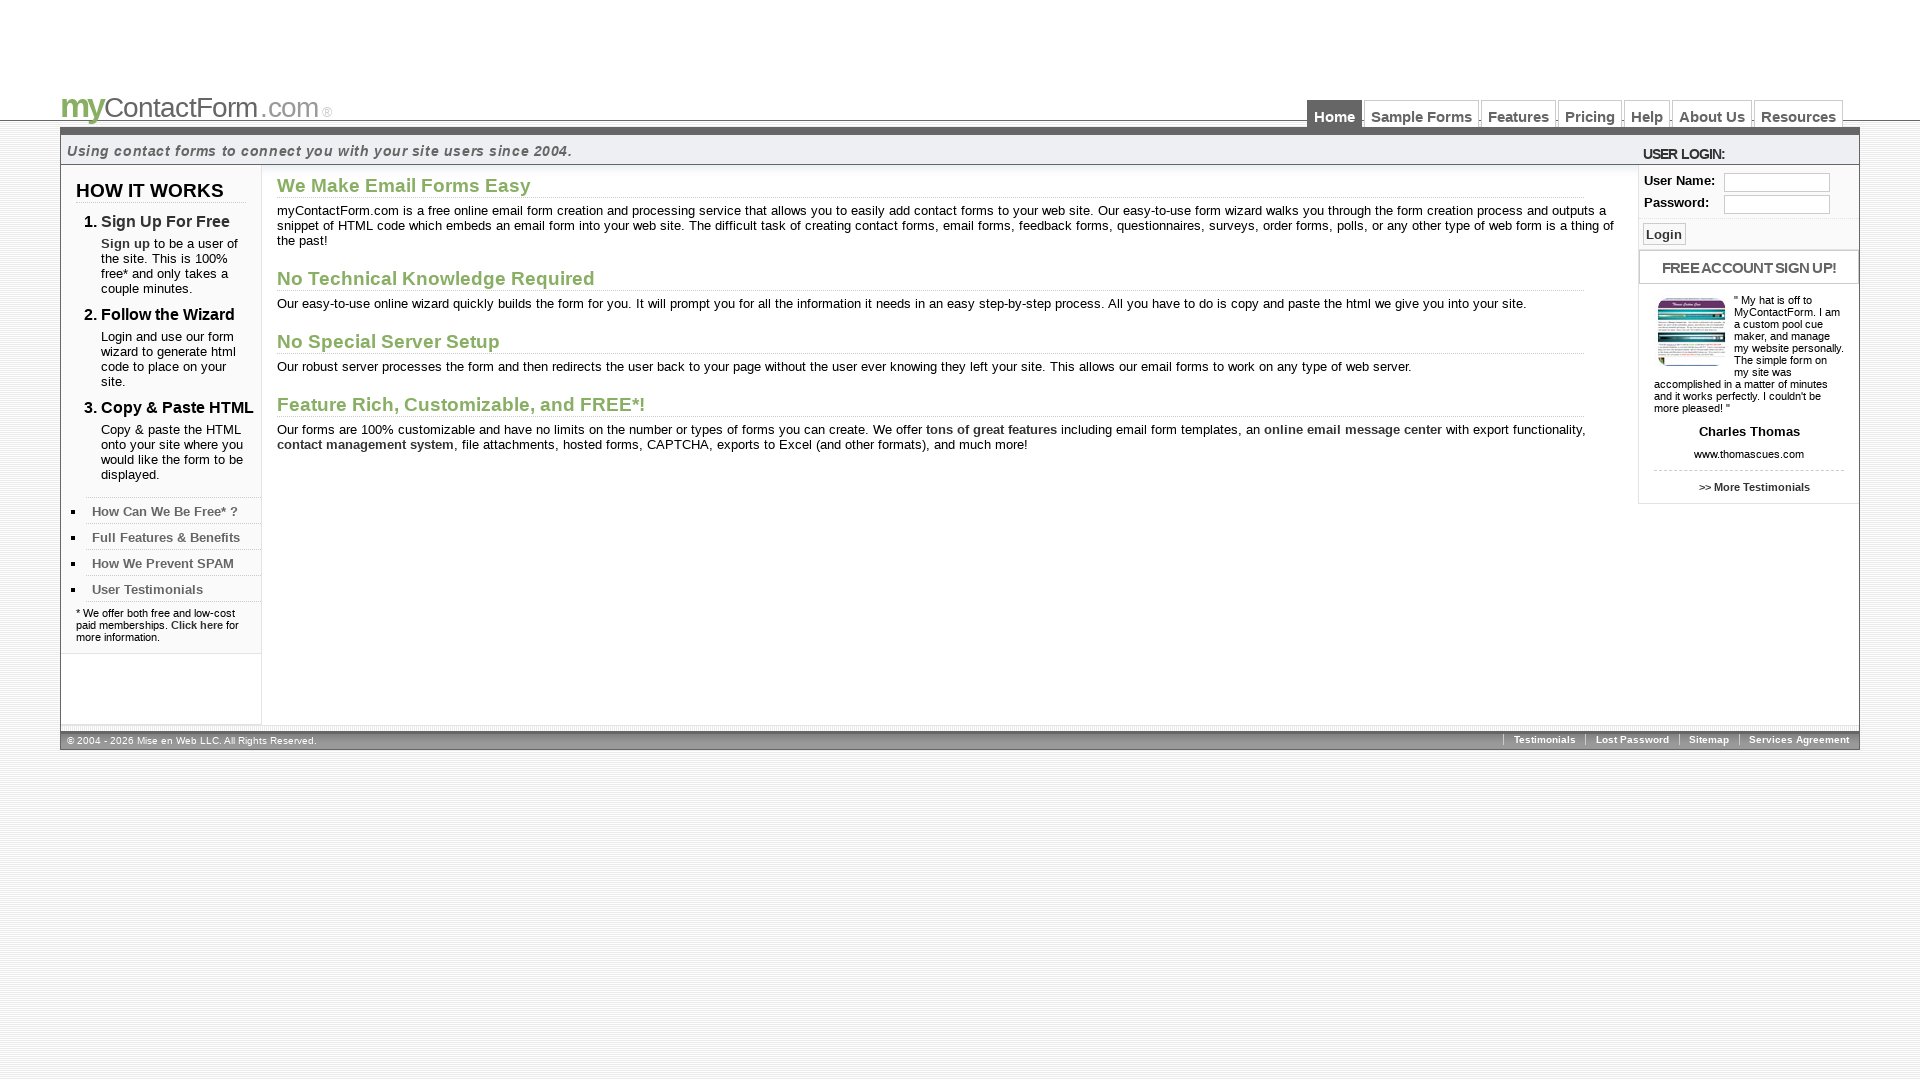

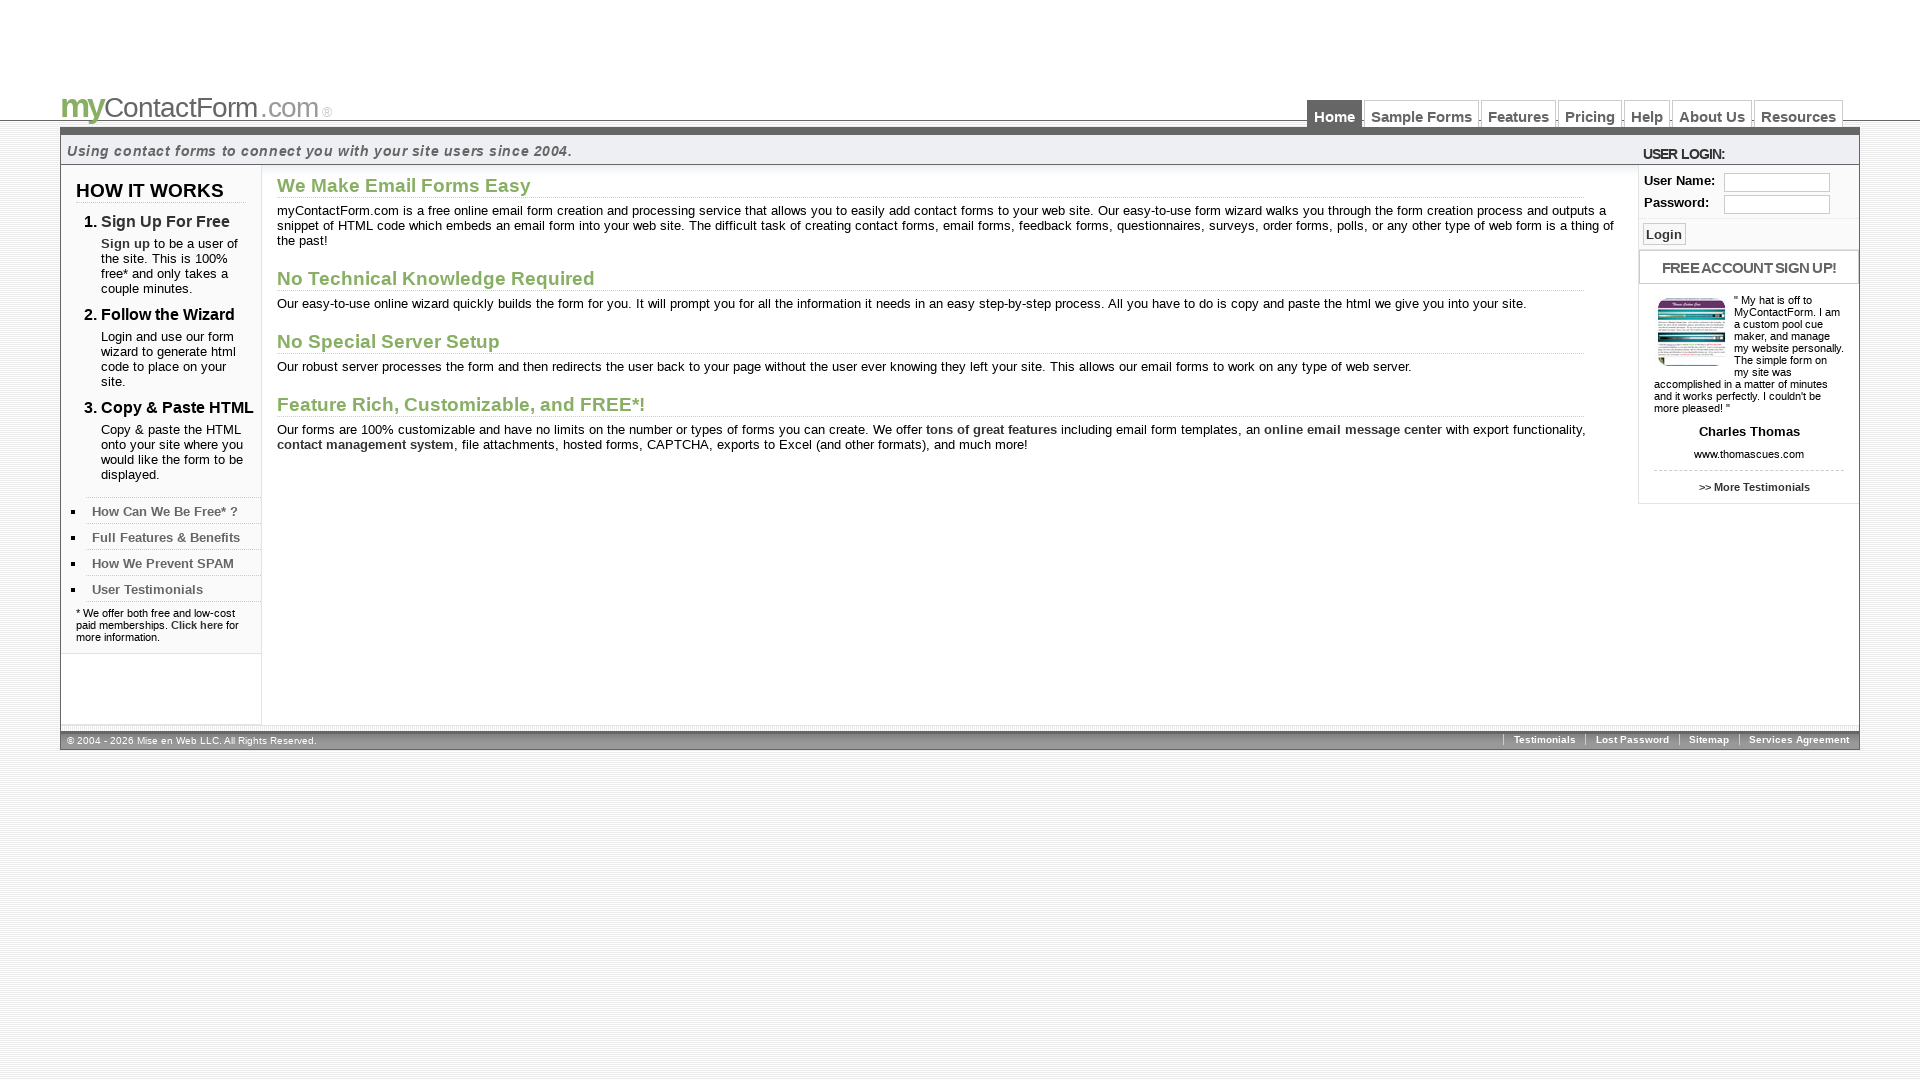